Tests Bilibili video search functionality by navigating to the homepage, entering a search query for "Python教程", submitting the search, and scrolling the results page.

Starting URL: https://www.bilibili.com

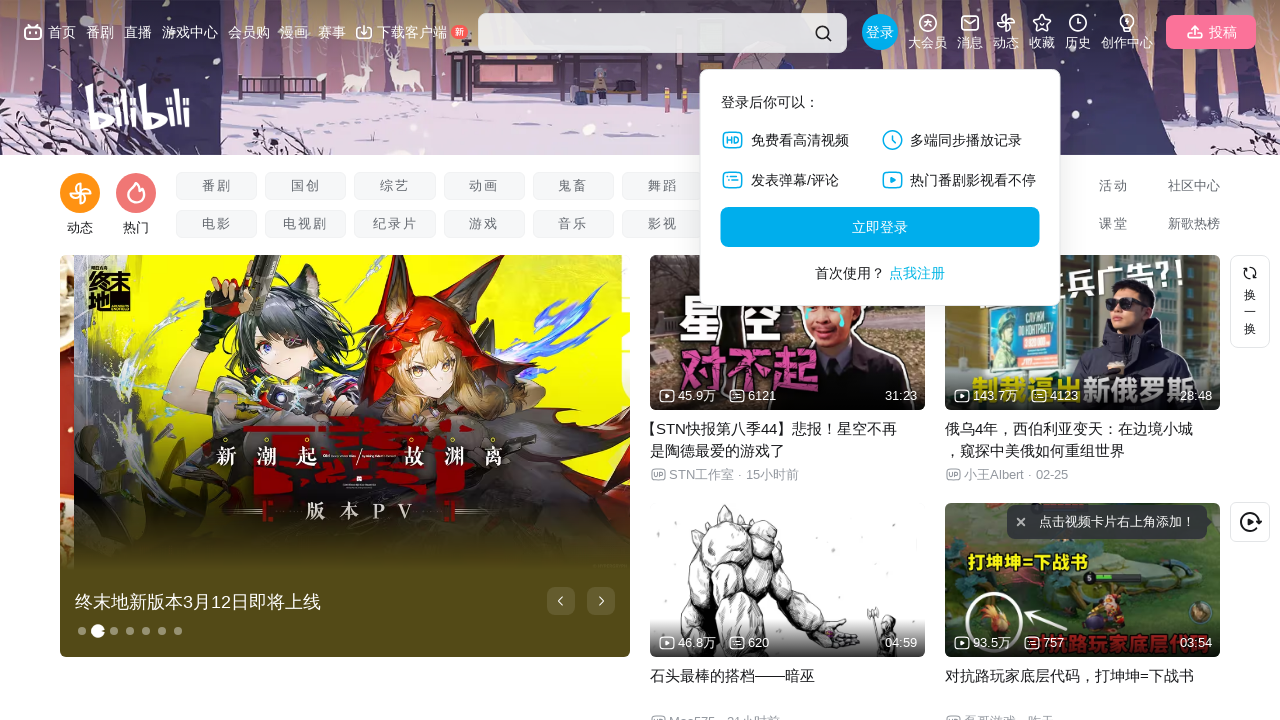

Search box element loaded on Bilibili homepage
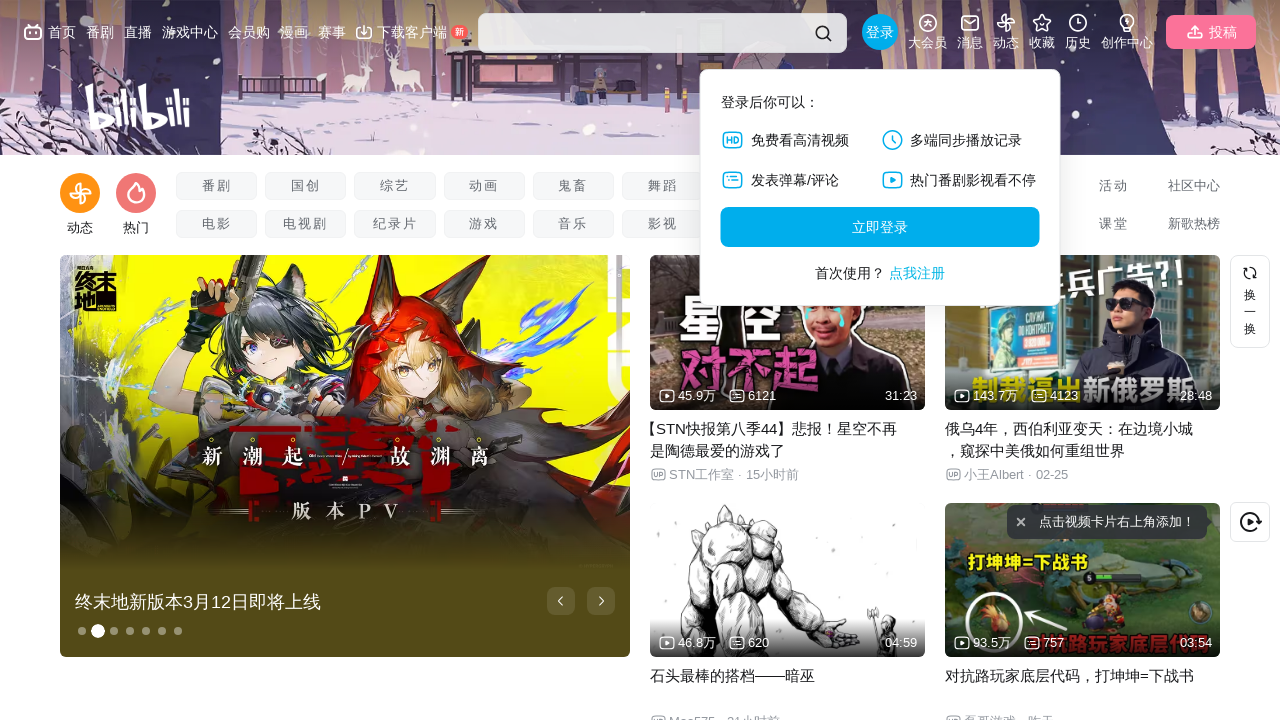

Entered search query 'Python教程' into search box on .nav-search-input
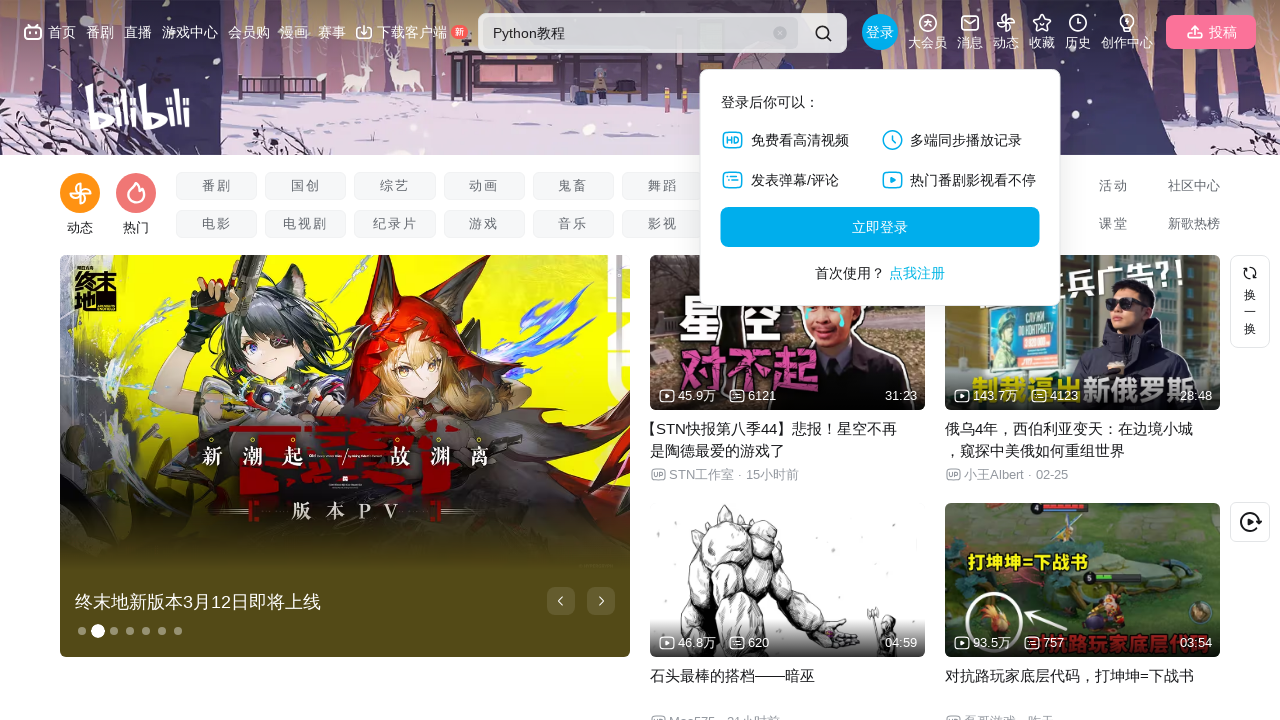

Submitted search query by pressing Enter on .nav-search-input
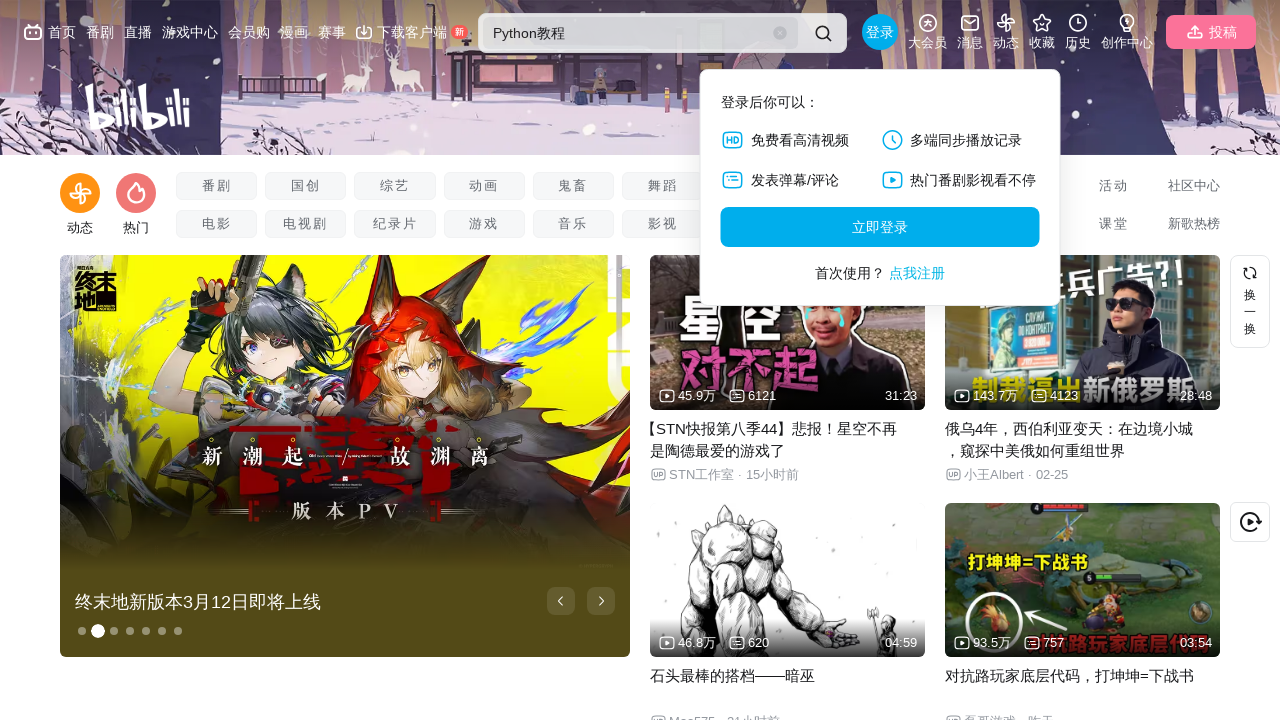

Search results page fully loaded
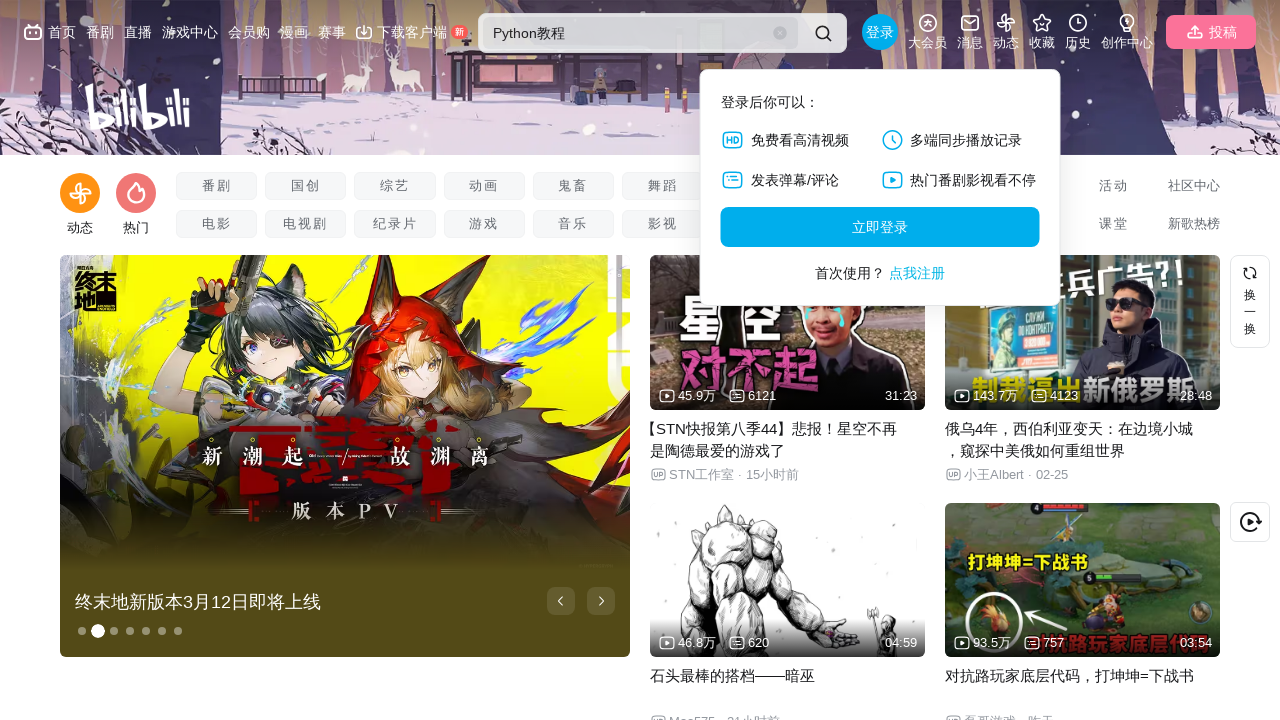

Scrolled to bottom of search results page
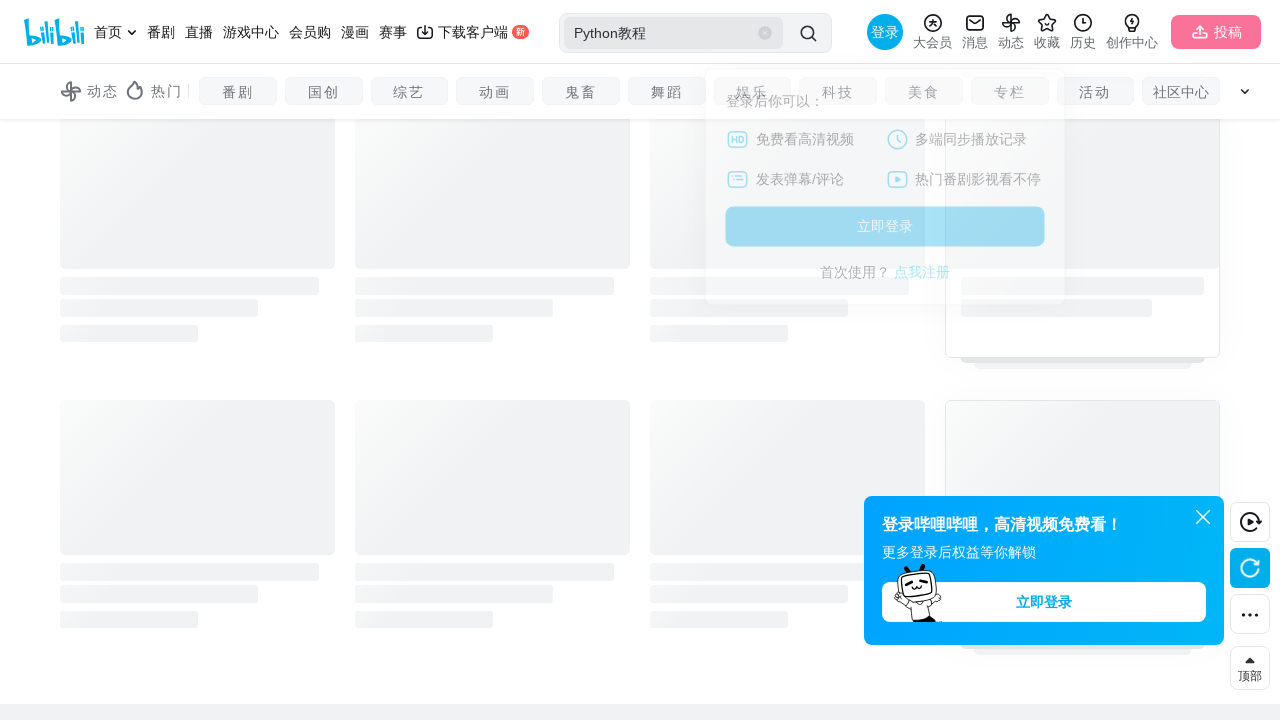

Waited for additional content to load after scrolling
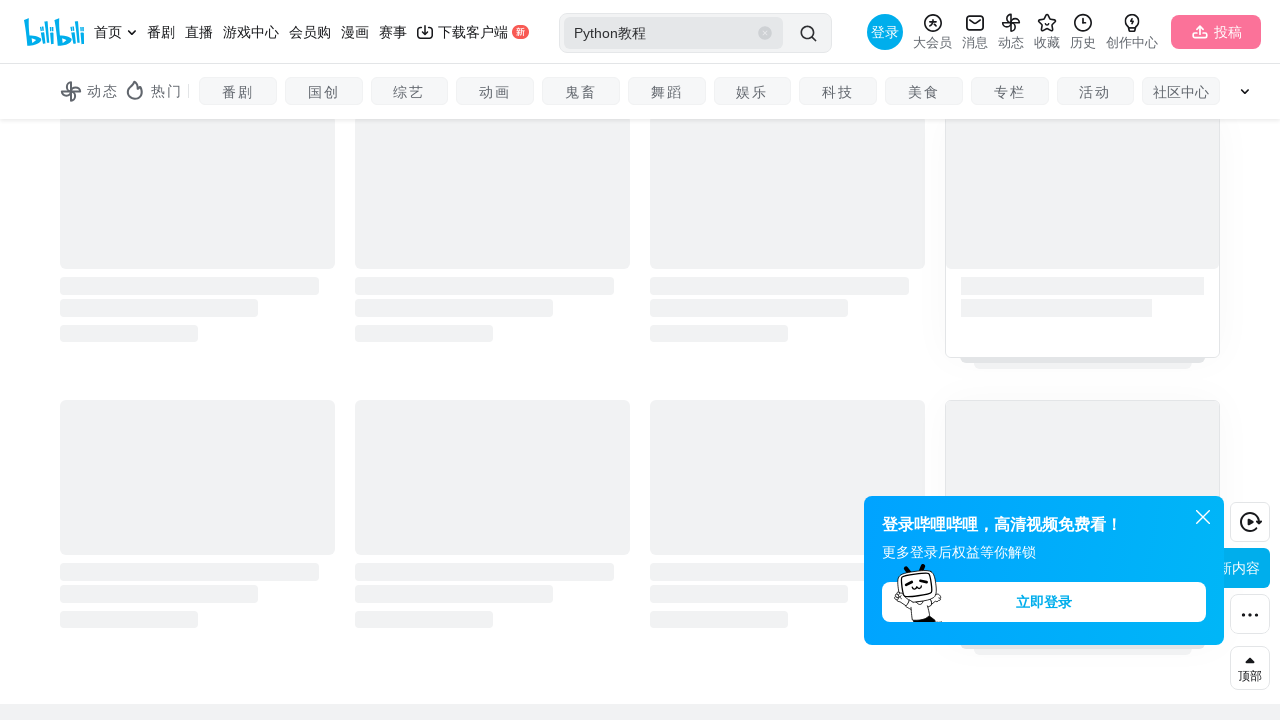

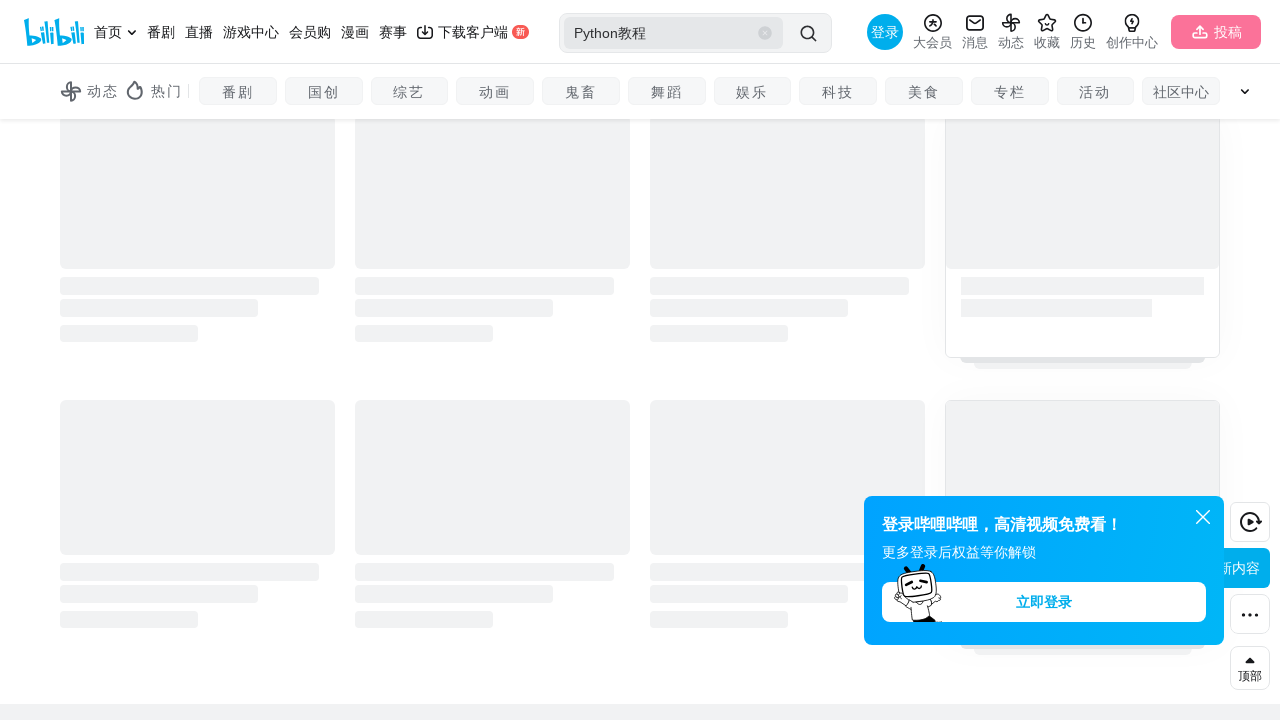